Navigates to Walmart website and verifies the page loads by checking the title

Starting URL: https://walmart.com

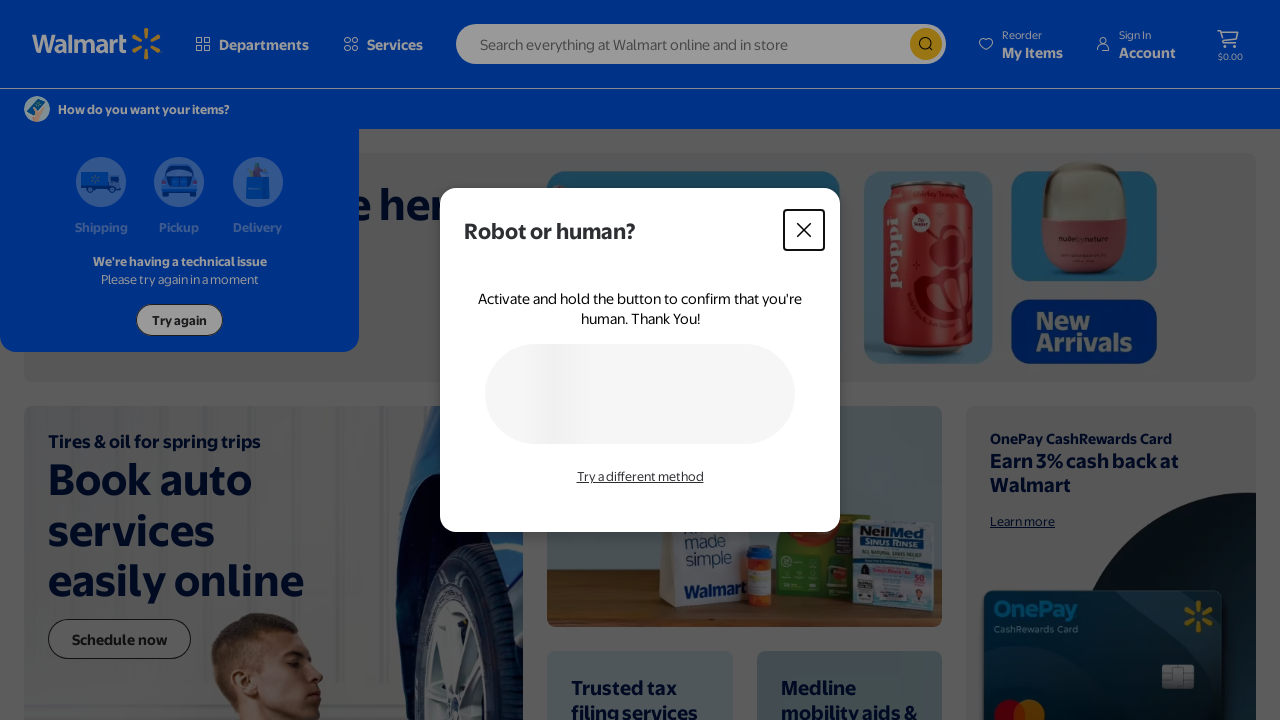

Navigated to Walmart website
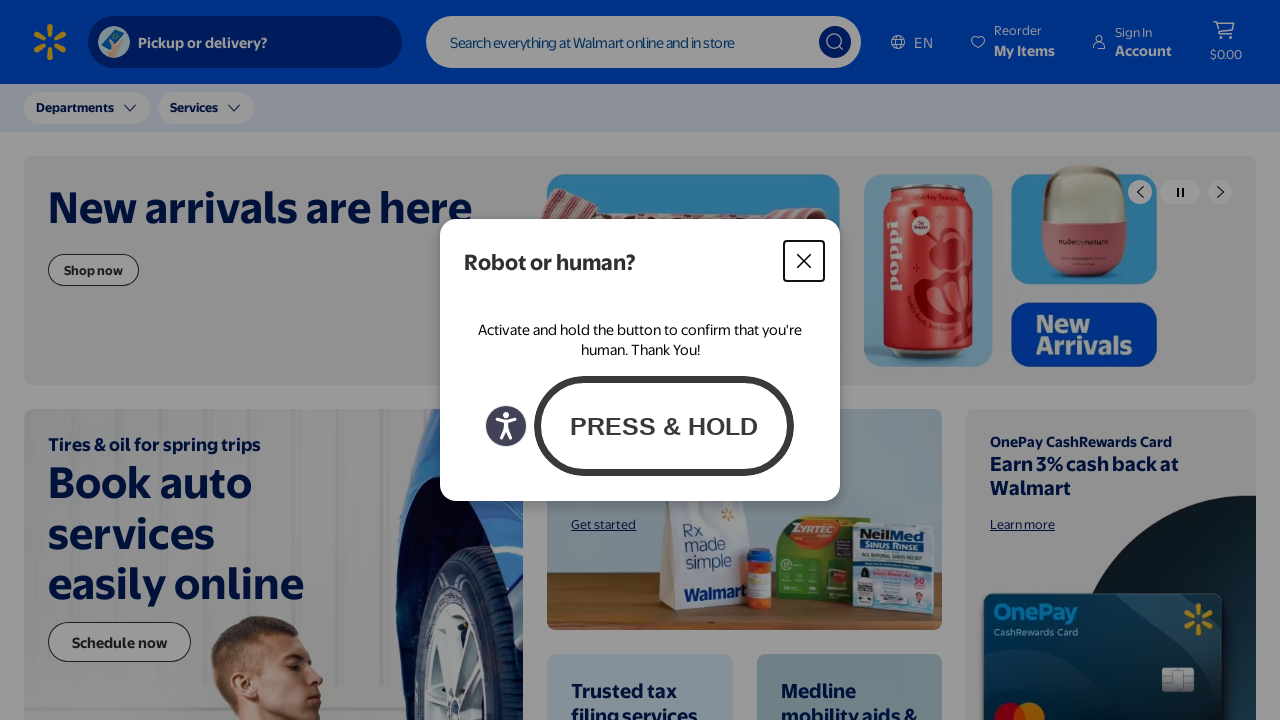

Page fully loaded (domcontentloaded state reached)
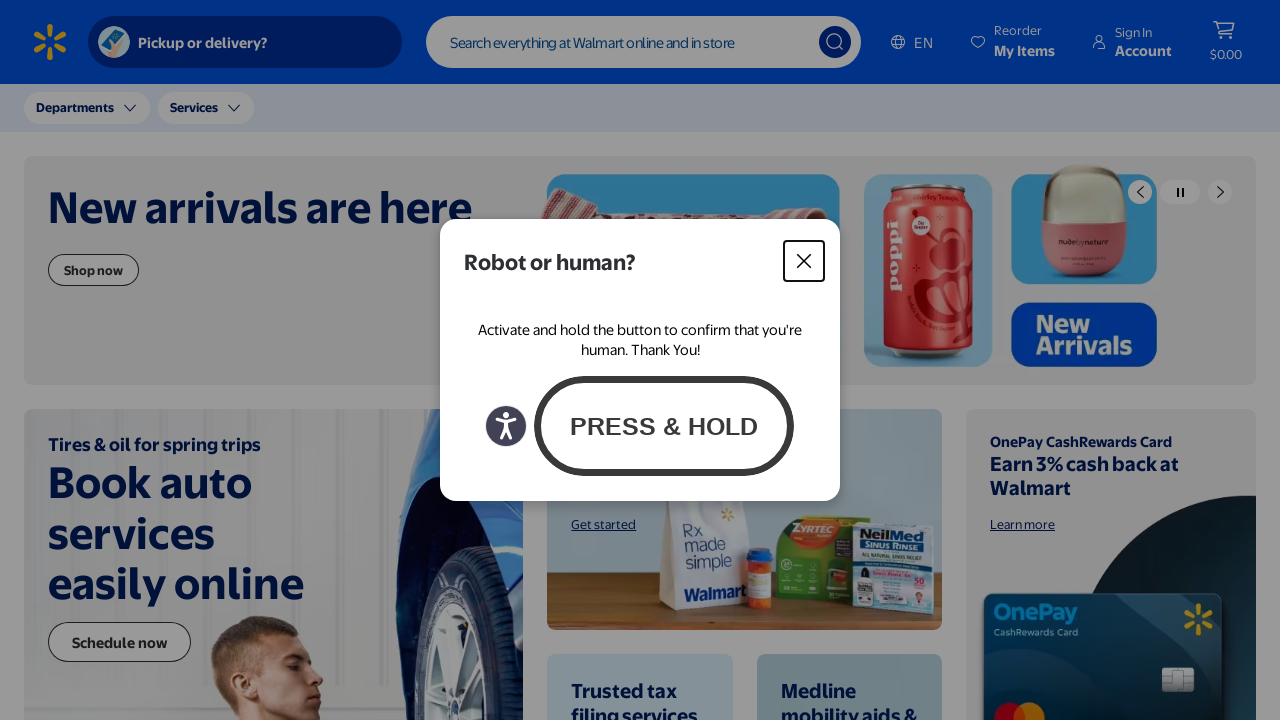

Retrieved page title
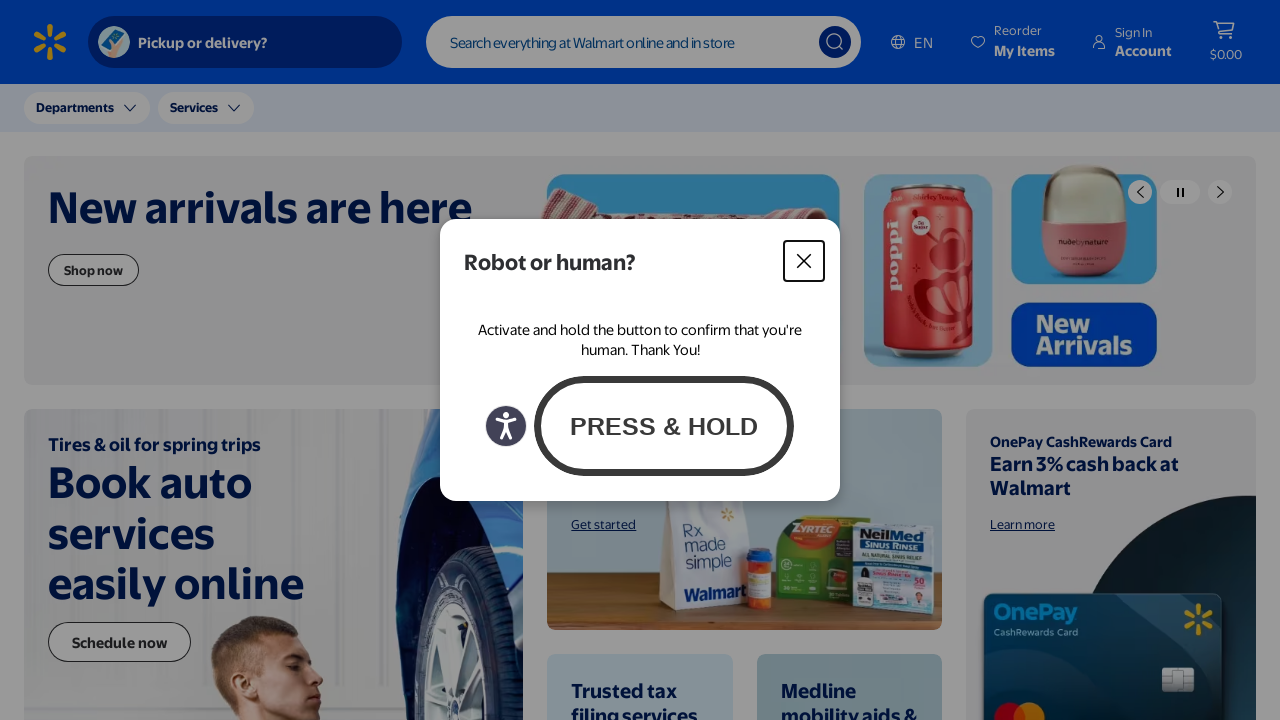

Verified page title is not empty
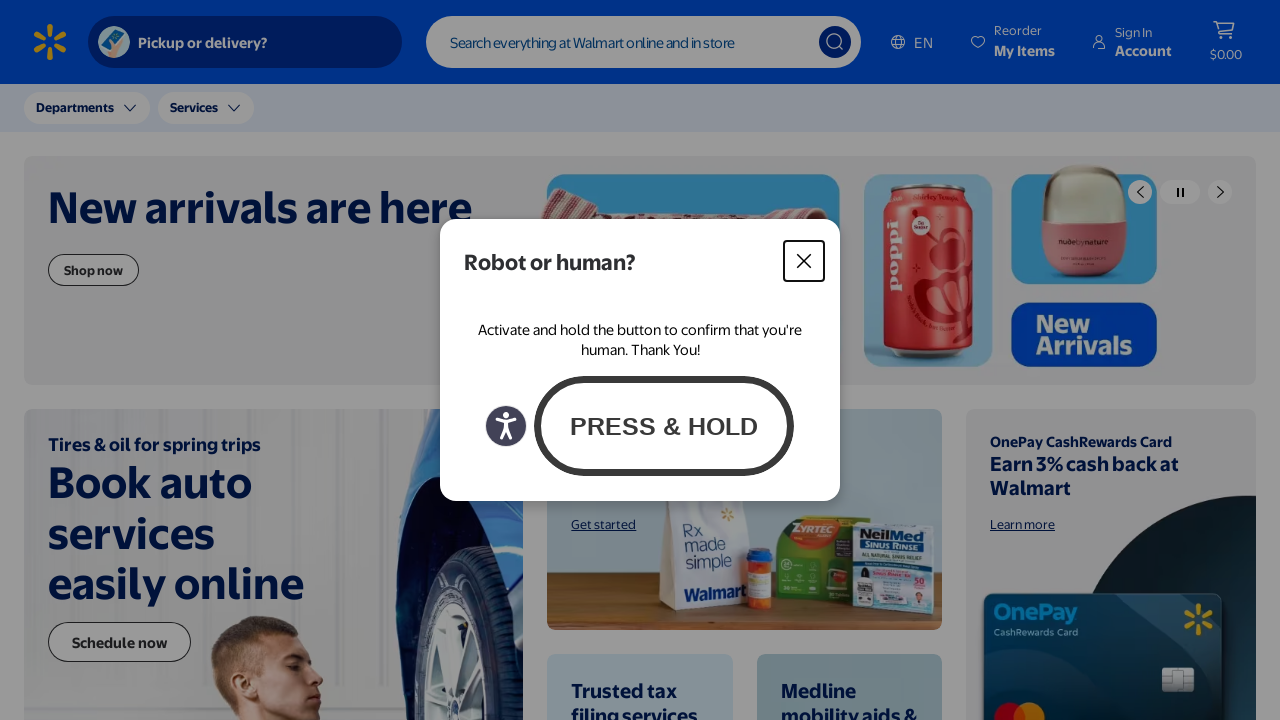

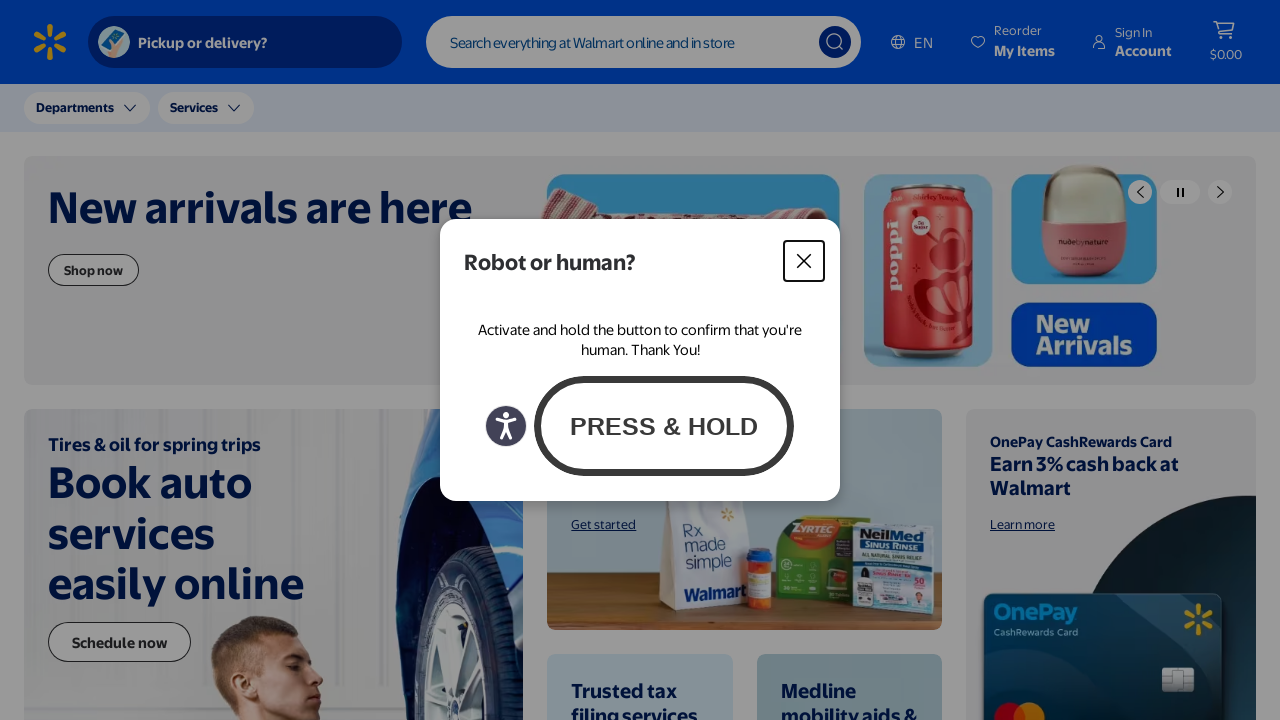